Tests the search functionality on Python.org by entering "pycon" in the search field and submitting the search form

Starting URL: http://www.python.org

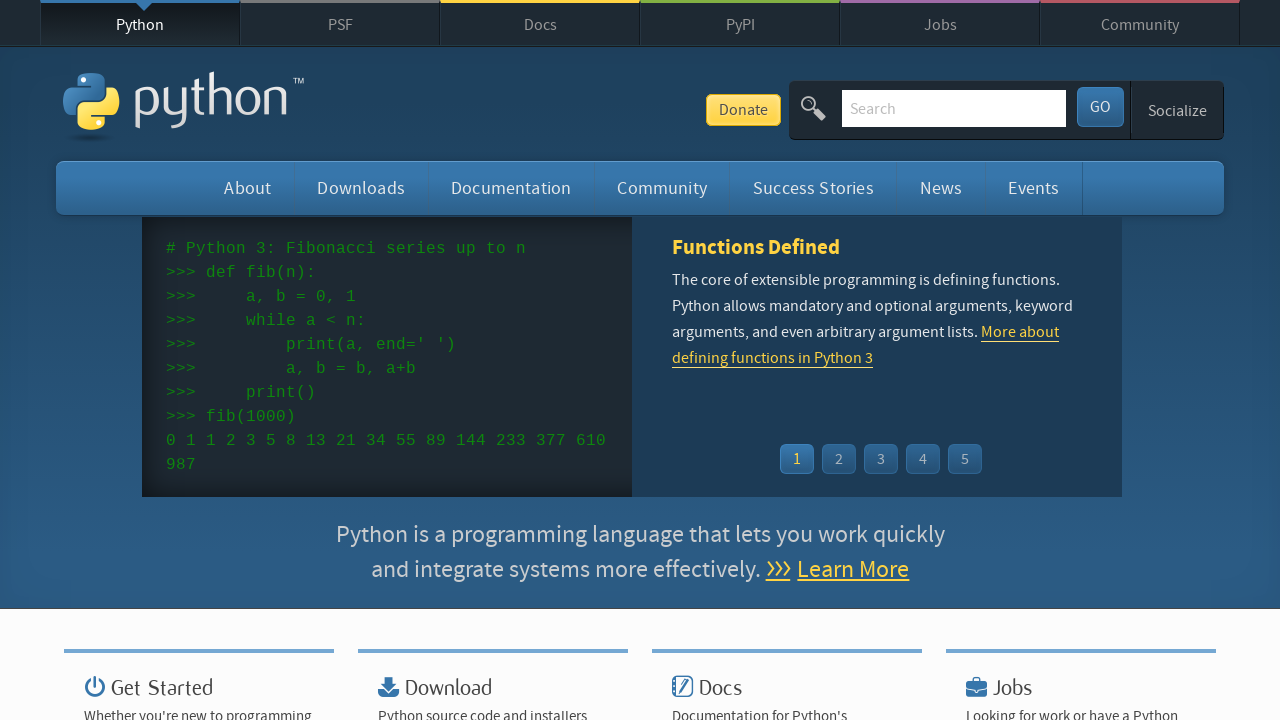

Filled search box with 'pycon' on input[name='q']
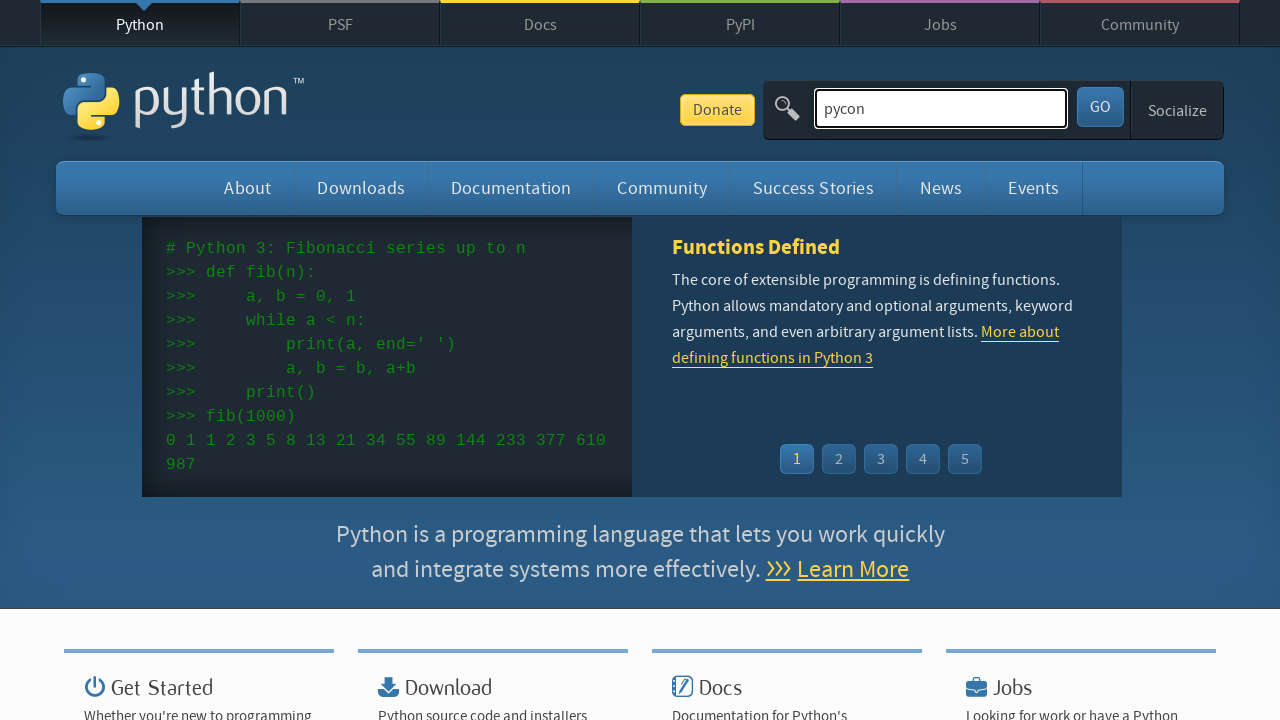

Pressed Enter to submit the search form on input[name='q']
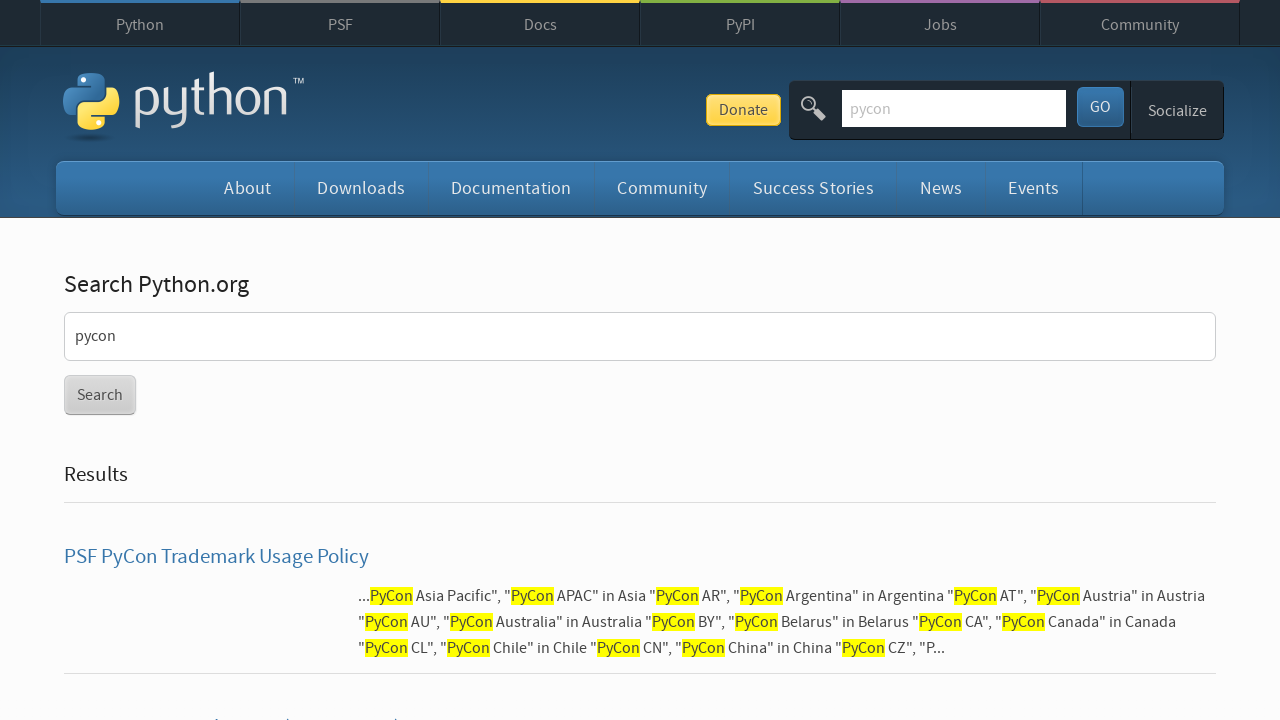

Search results page loaded
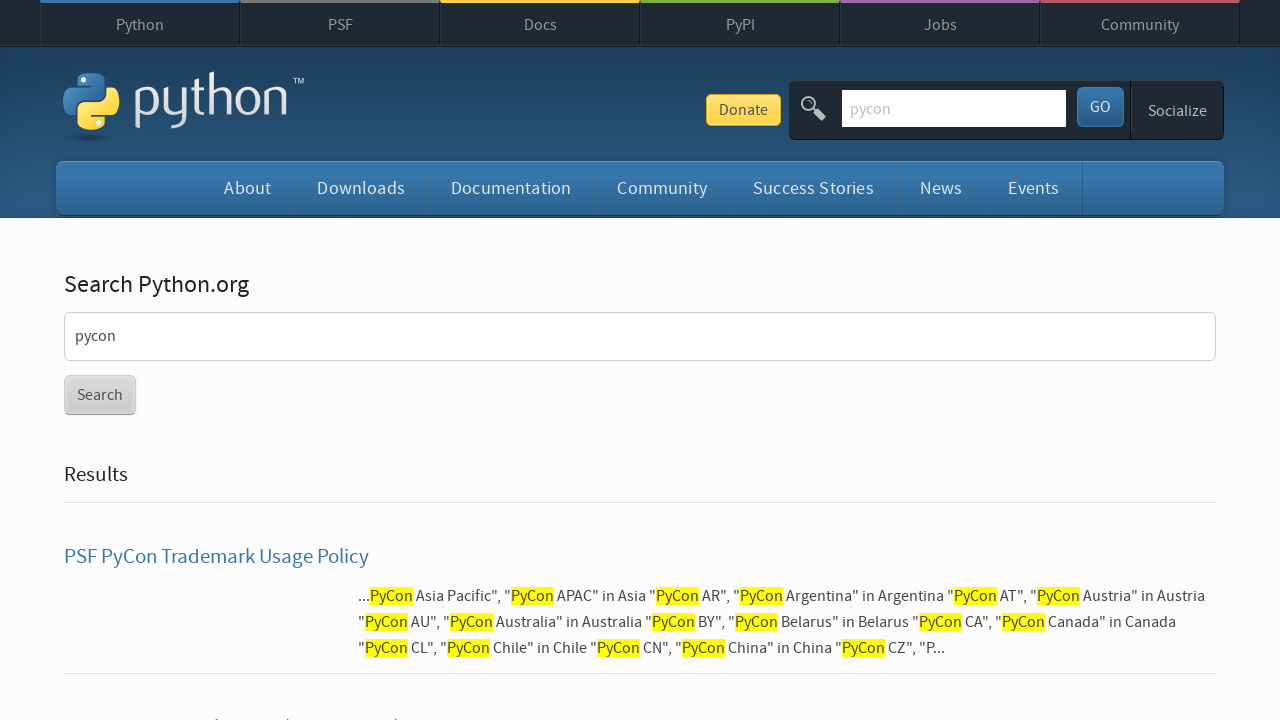

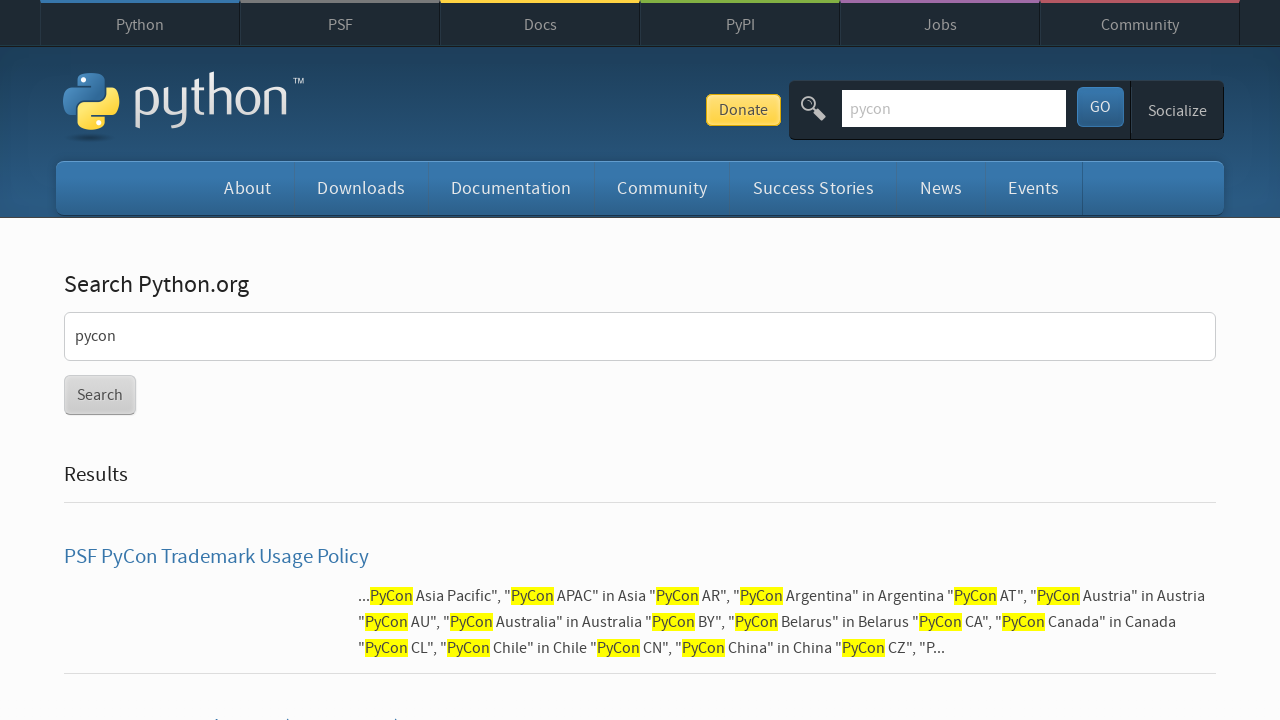